Tests form input by entering a name and clicking a button

Starting URL: https://formy-project.herokuapp.com/keypress

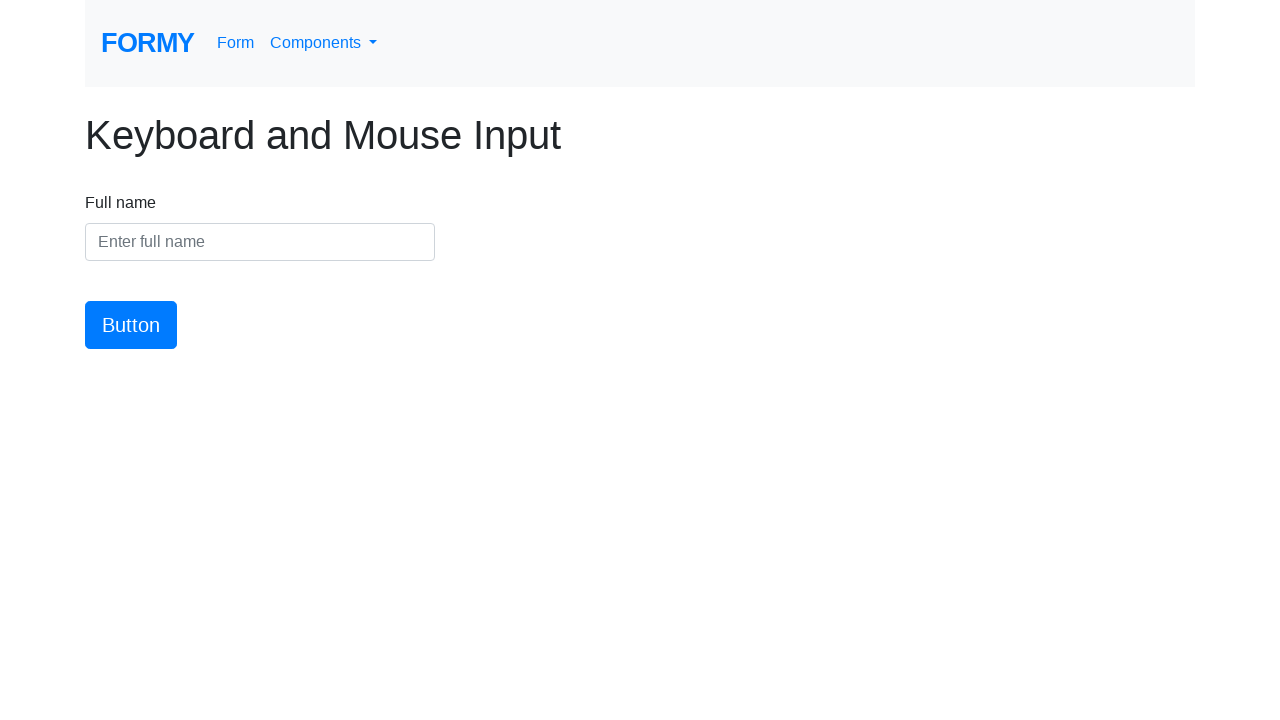

Clicked on name input field at (260, 242) on #name
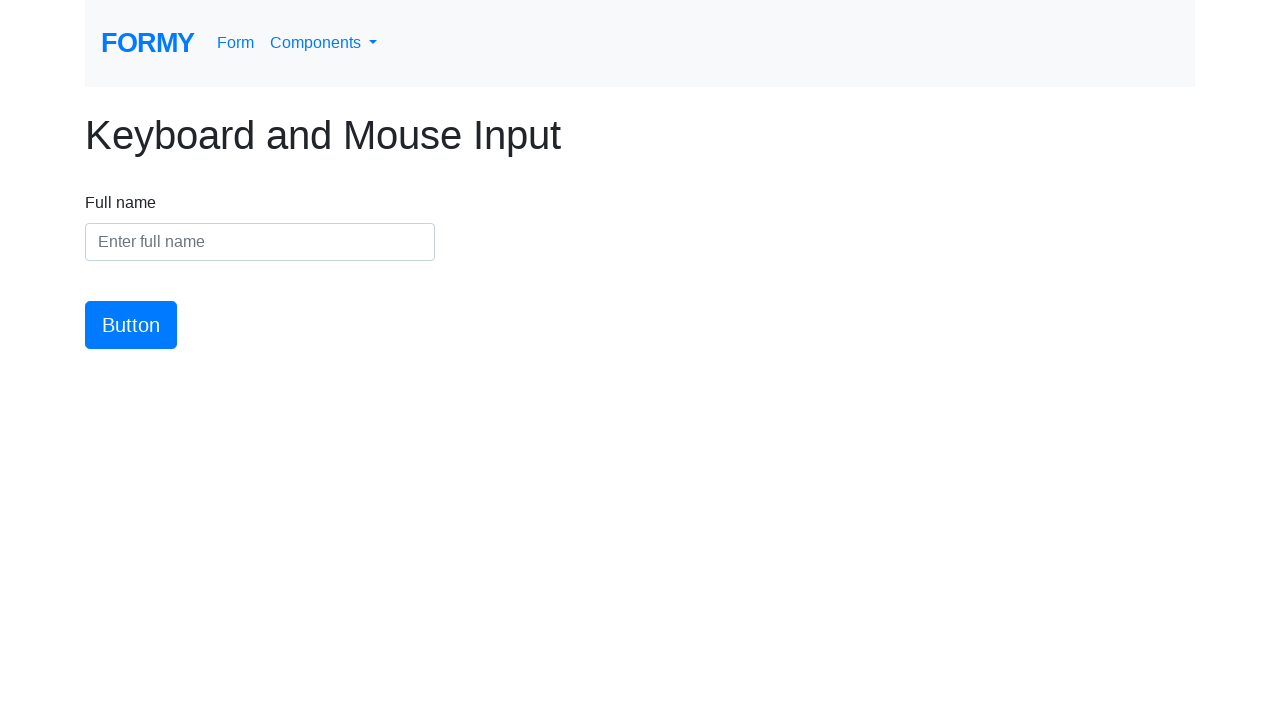

Entered 'John Smith' in the name field on #name
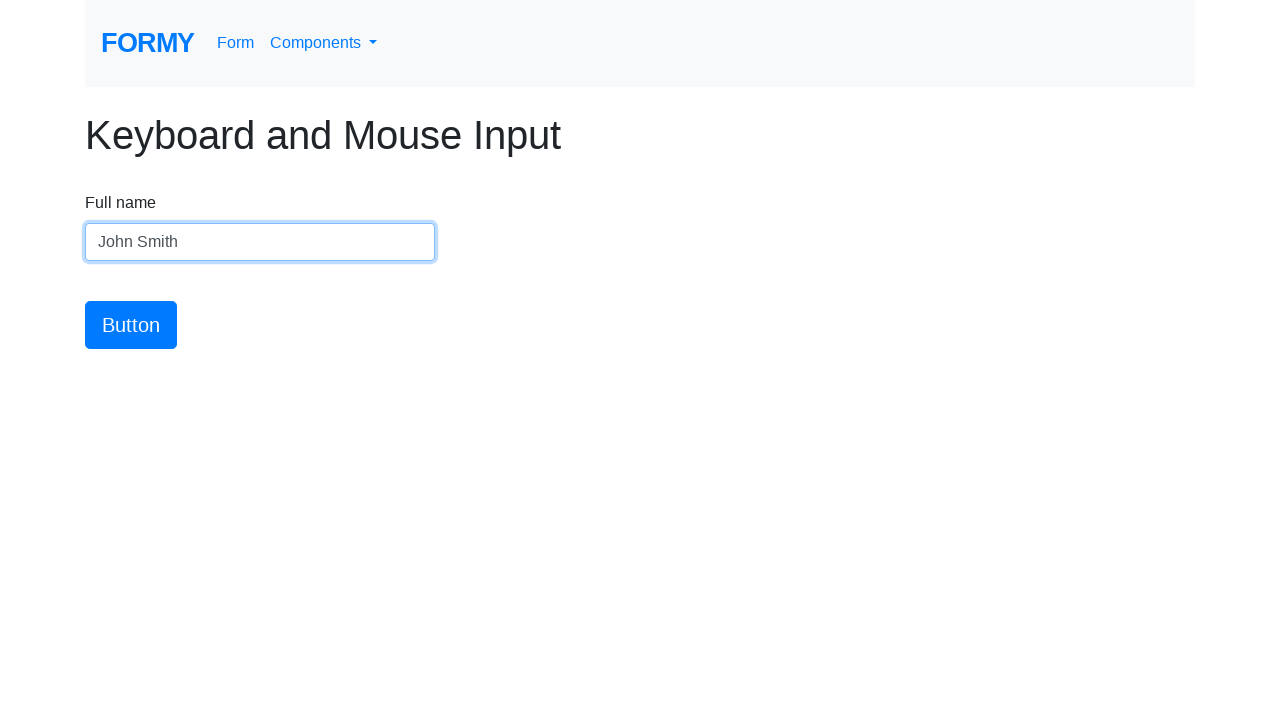

Clicked the submit button at (131, 325) on #button
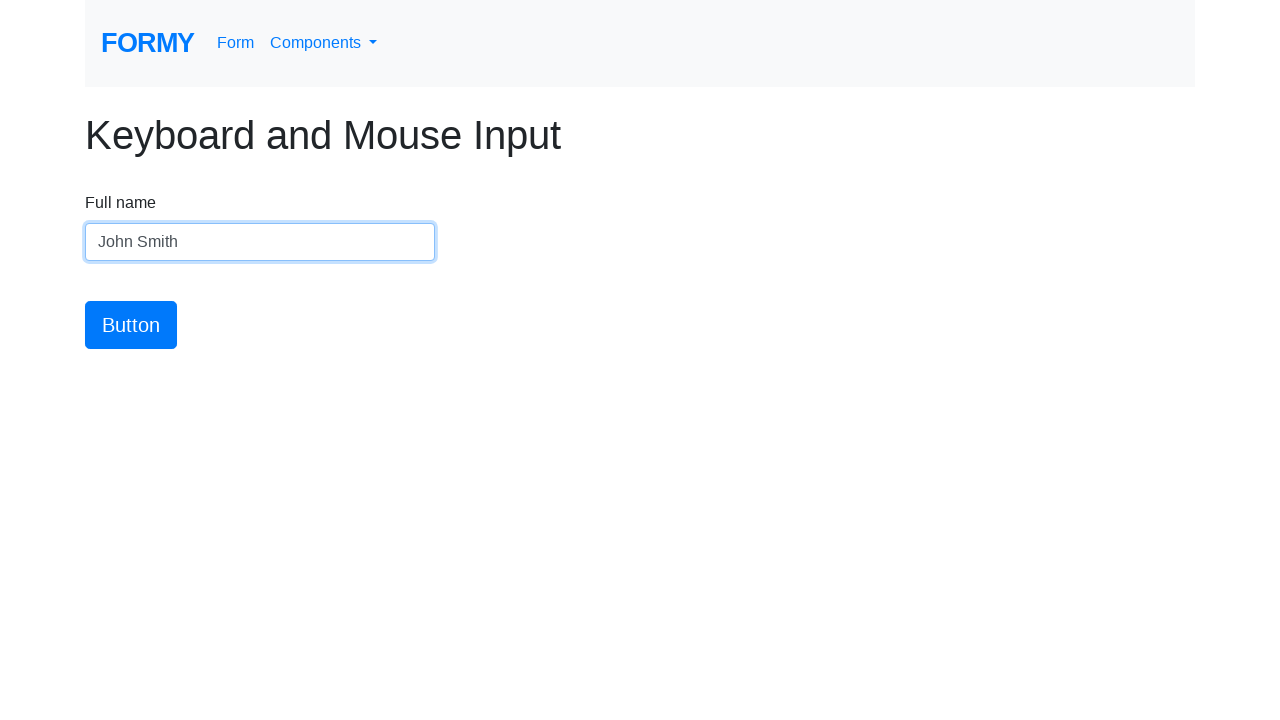

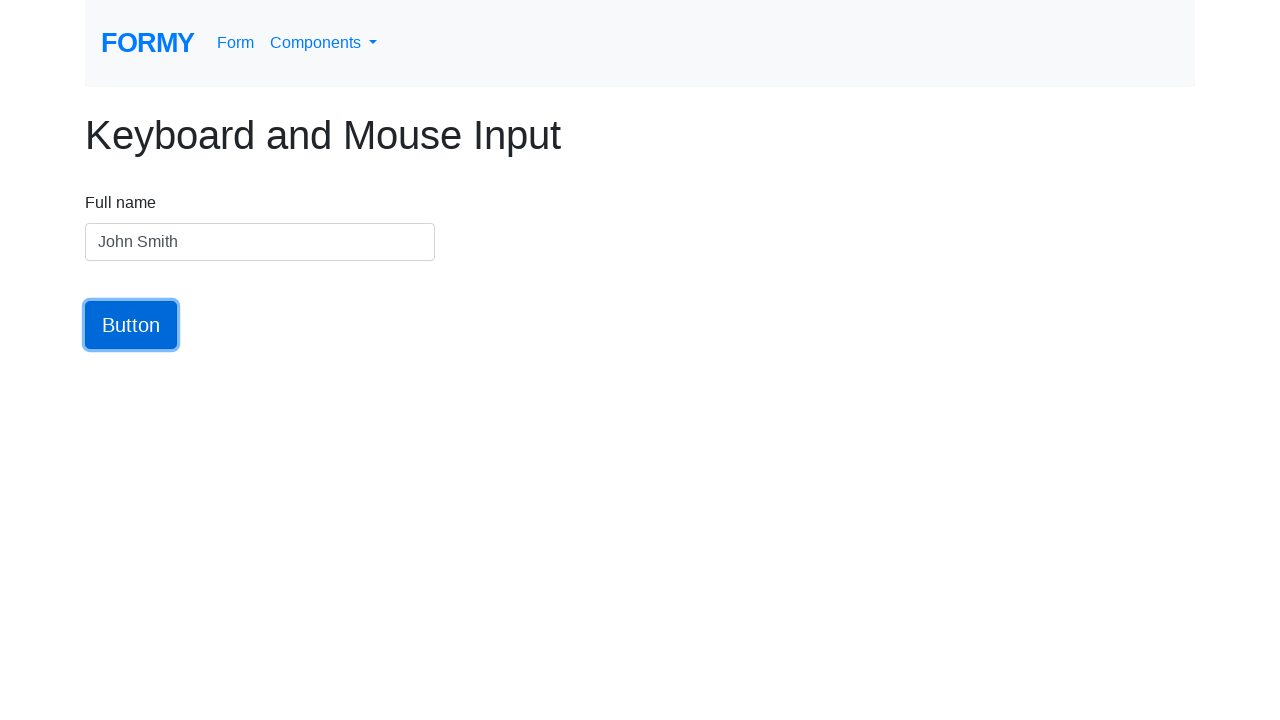